Tests a demo signup form by filling in personal details (name, email, telephone), selecting gender, experience level, skills, and tools from dropdowns and checkboxes, then submitting the form.

Starting URL: https://qavbox.github.io/demo/signup/

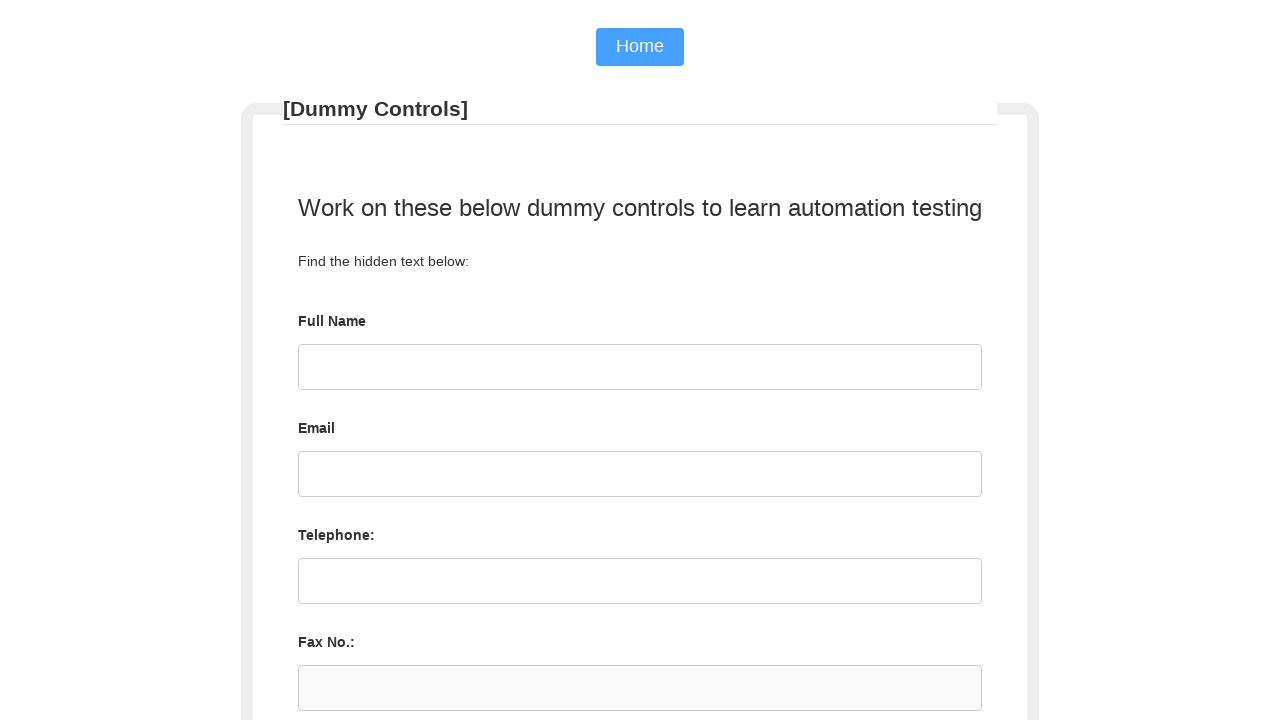

Filled full name field with 'Tester' on #username
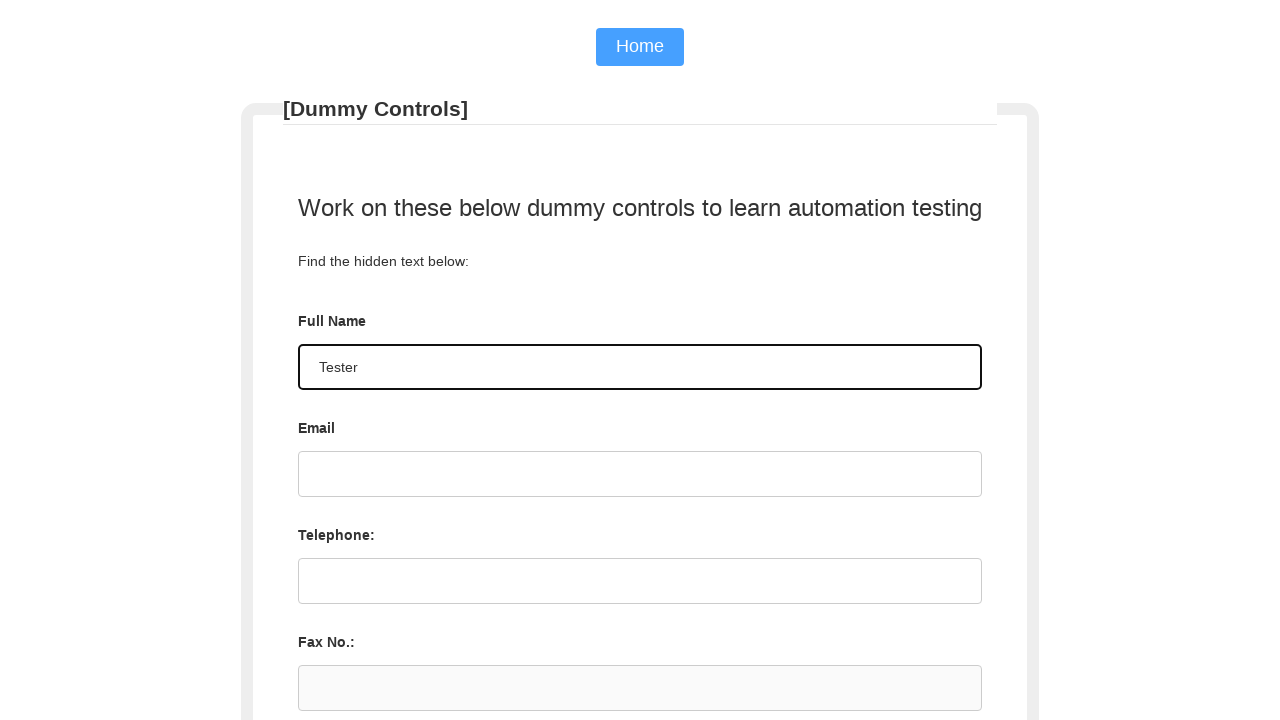

Filled email field with 'test@gmail.com' on #email
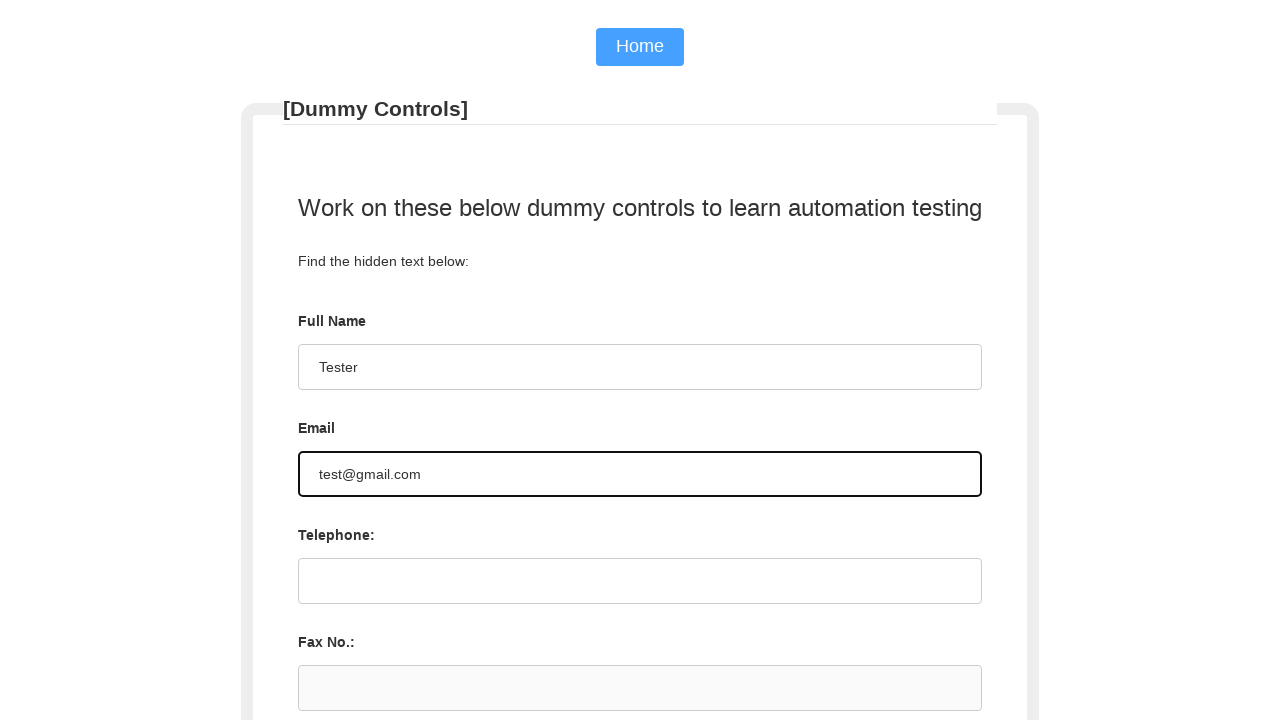

Filled telephone field with '9876542678' on #tel
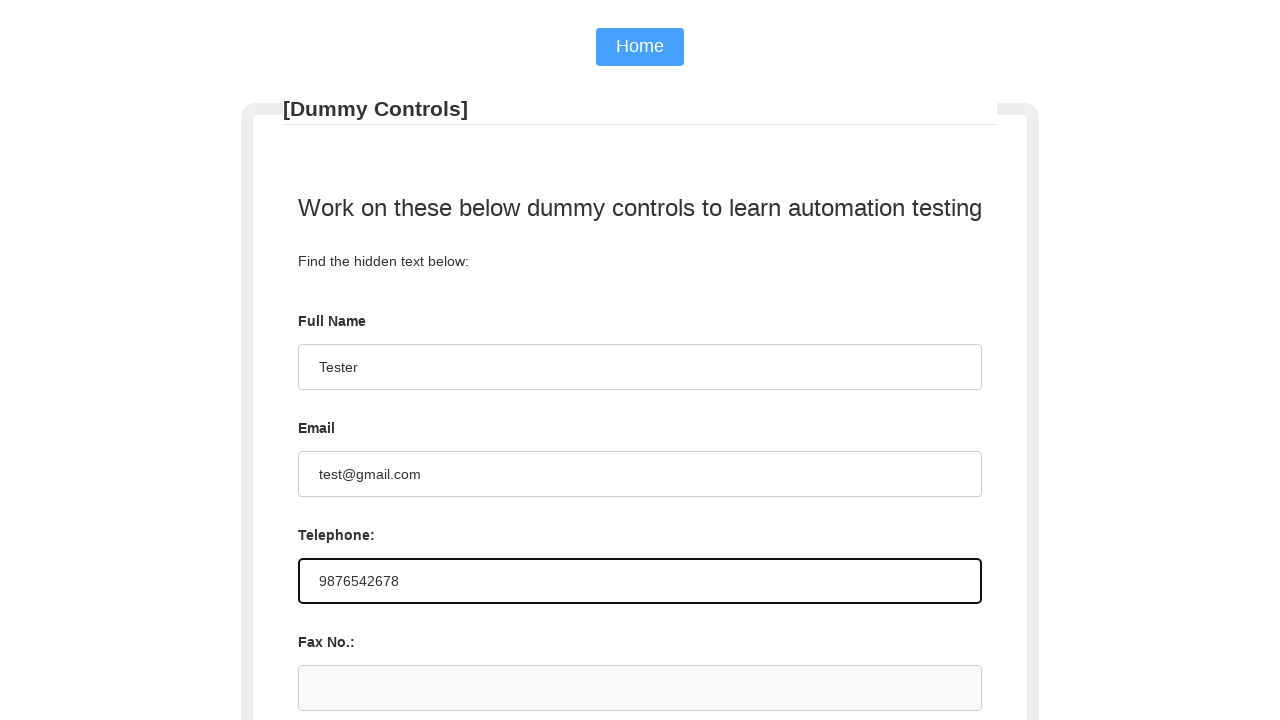

Selected 'Male' from gender dropdown on select[name='sgender']
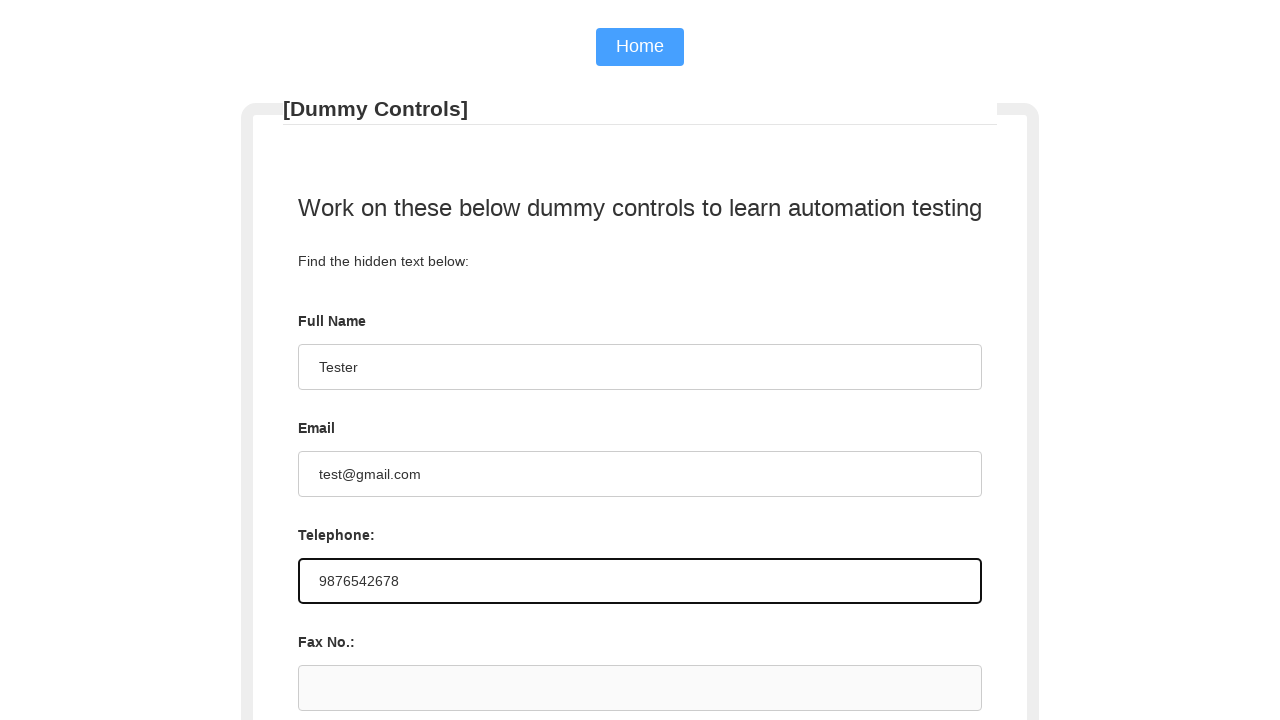

Selected '3 years' experience level at (498, 361) on input[value='three']
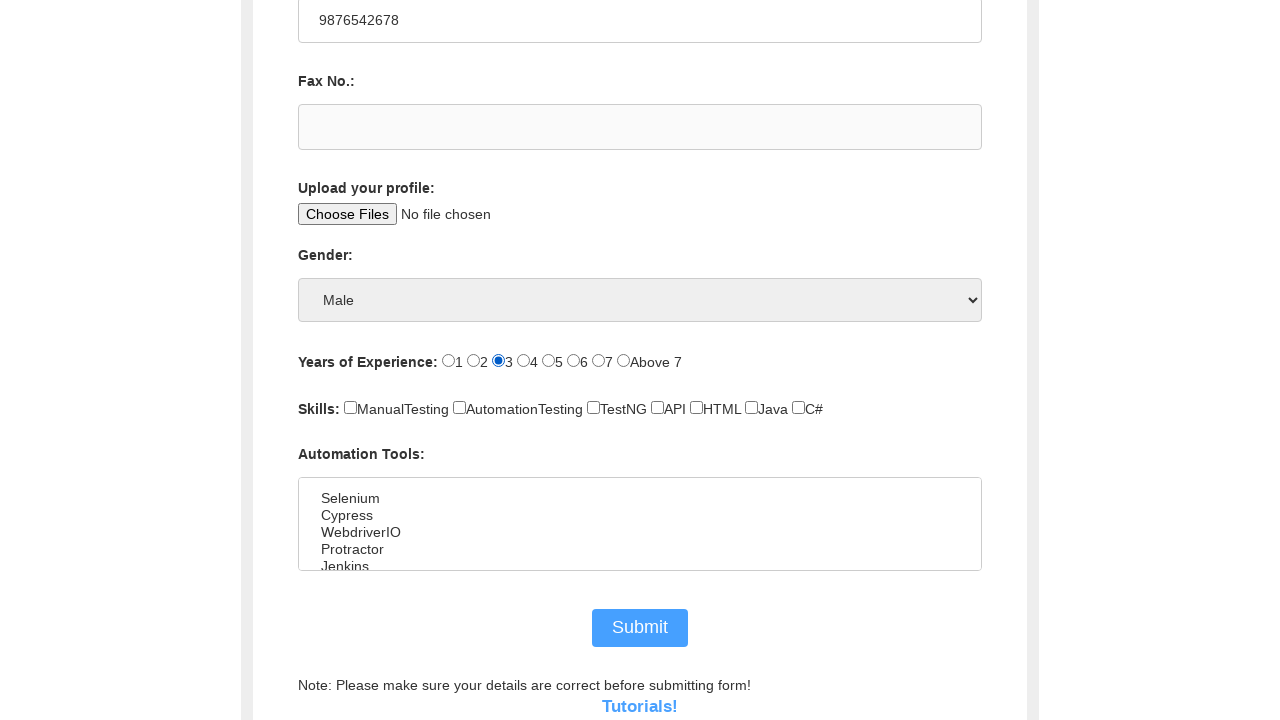

Checked 'Manual Testing' skill at (350, 408) on input[value='manualtesting']
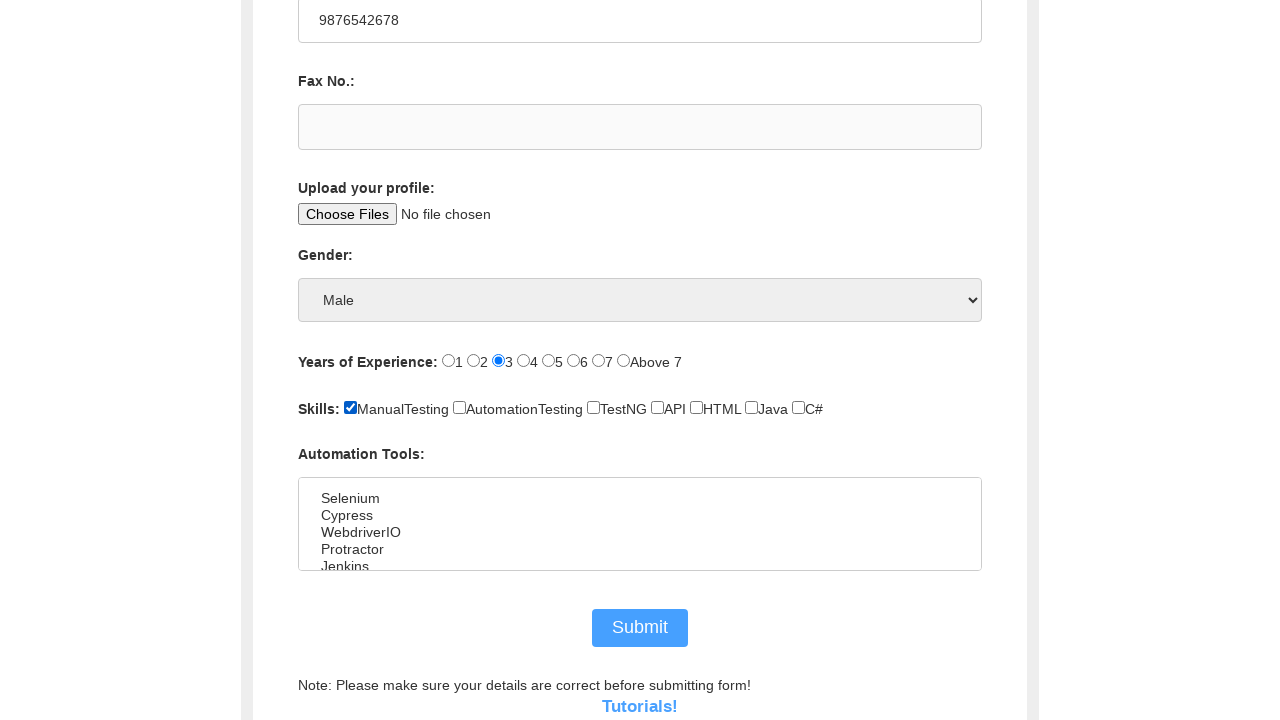

Checked 'Automation Testing' skill at (460, 408) on input[value='automationtesting']
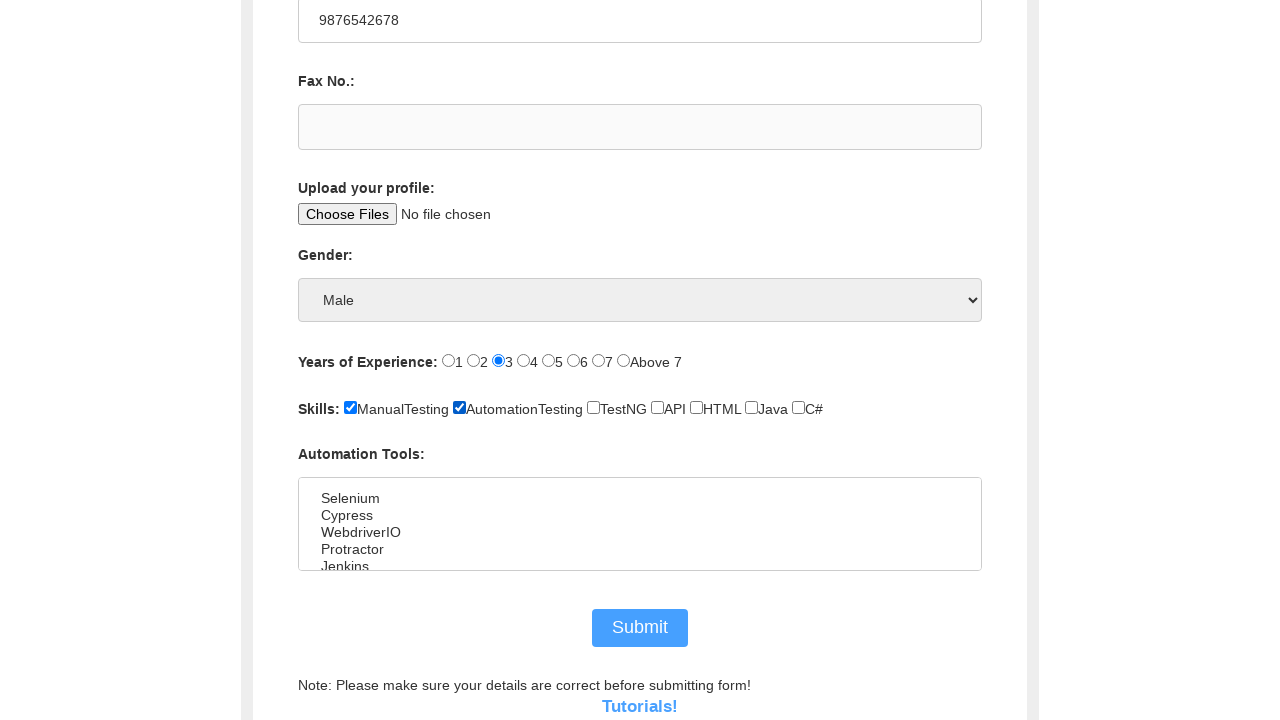

Selected 'Selenium' from tools dropdown on select#tools
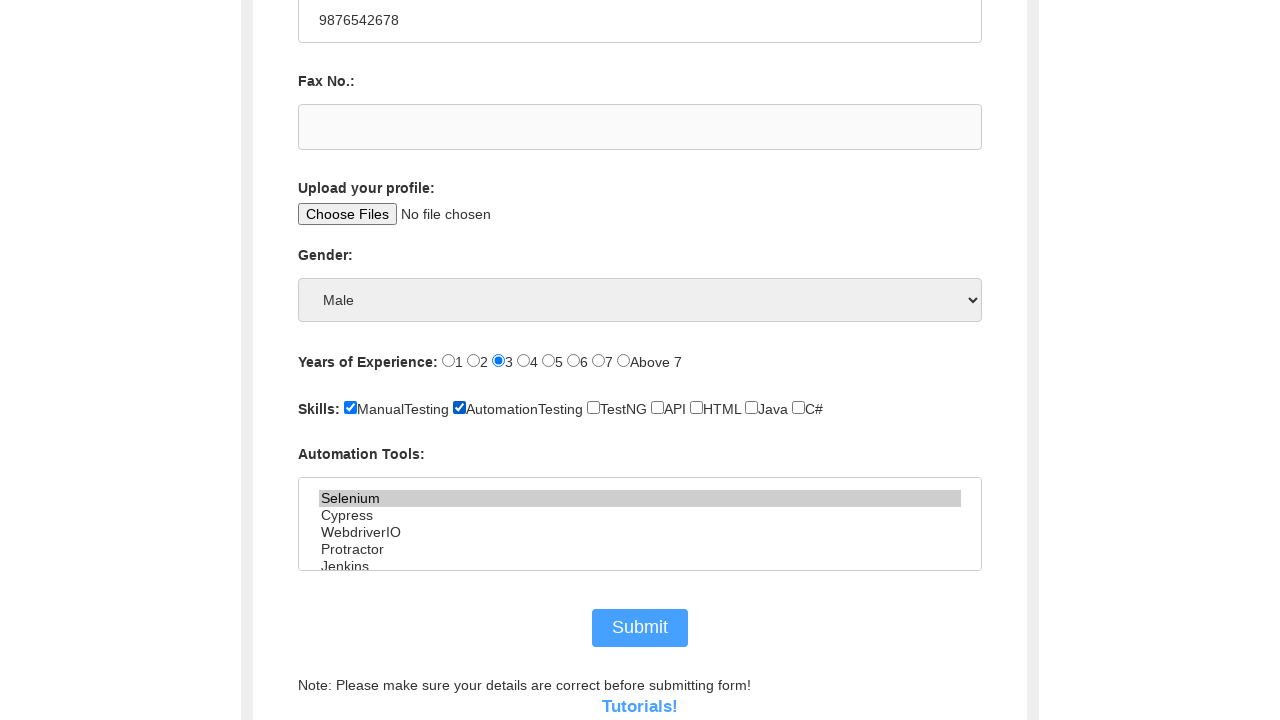

Clicked submit button to submit signup form at (640, 628) on #submit
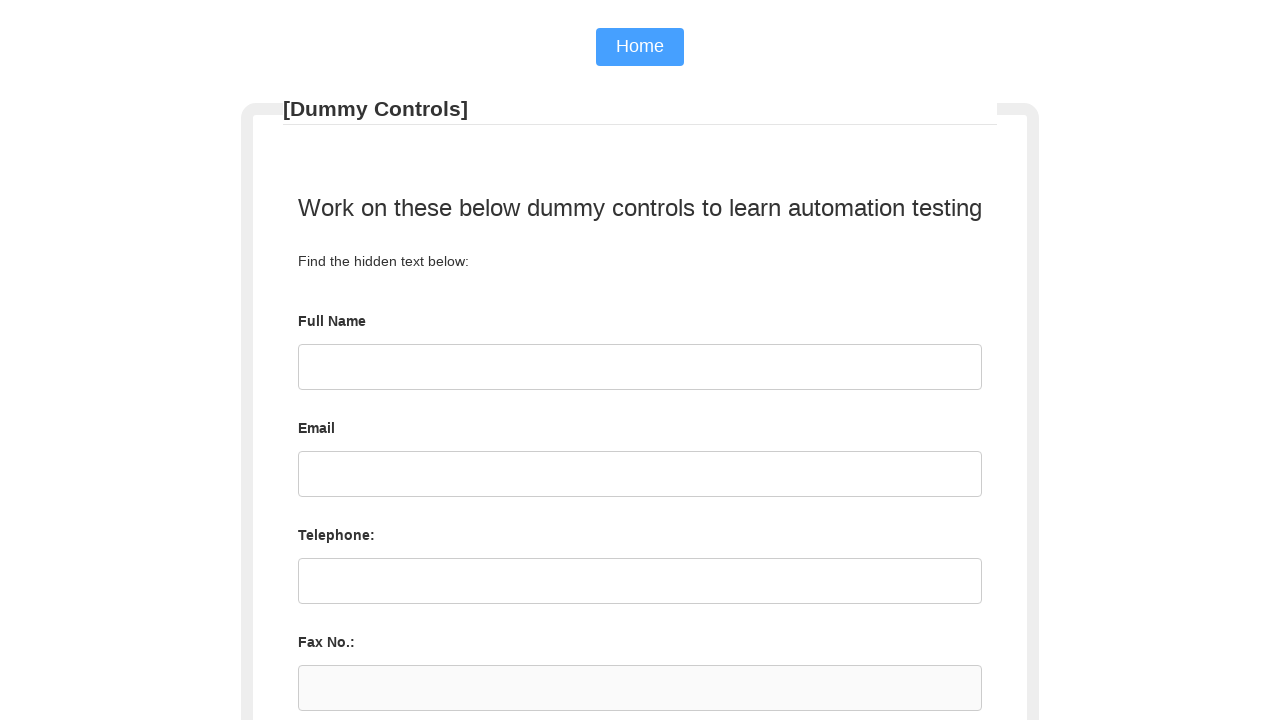

Form submission completed and page reached network idle state
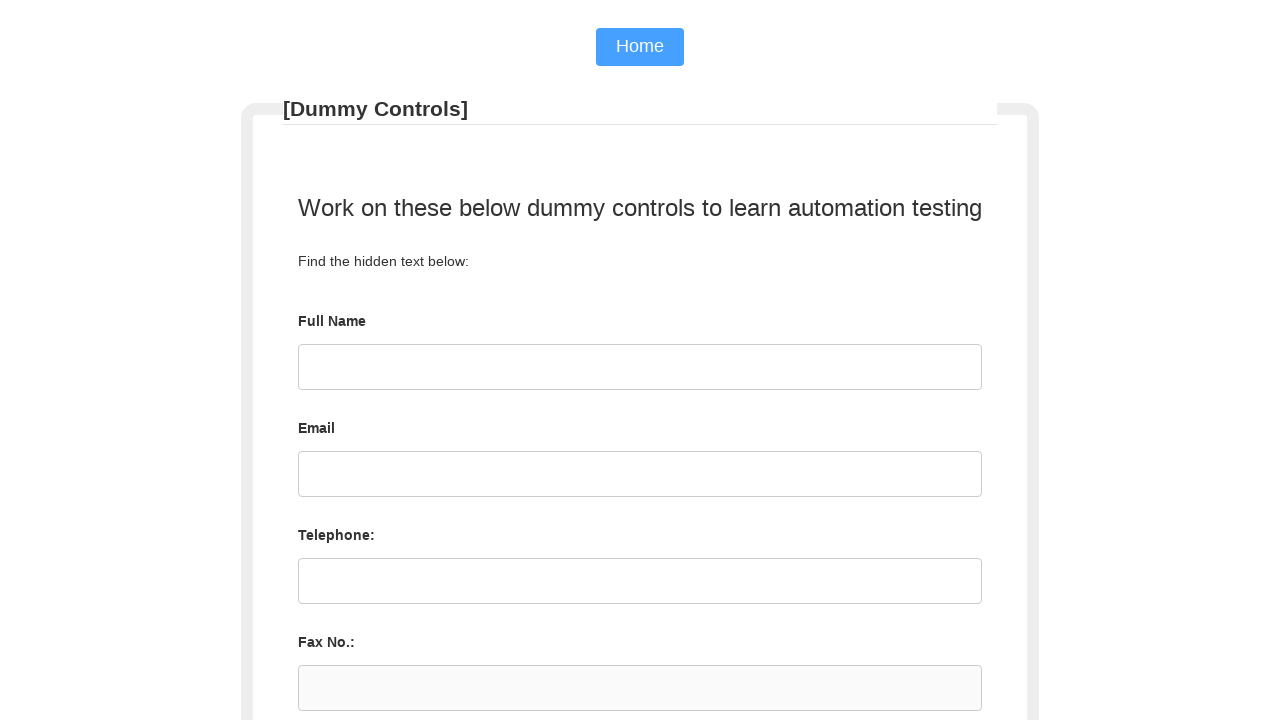

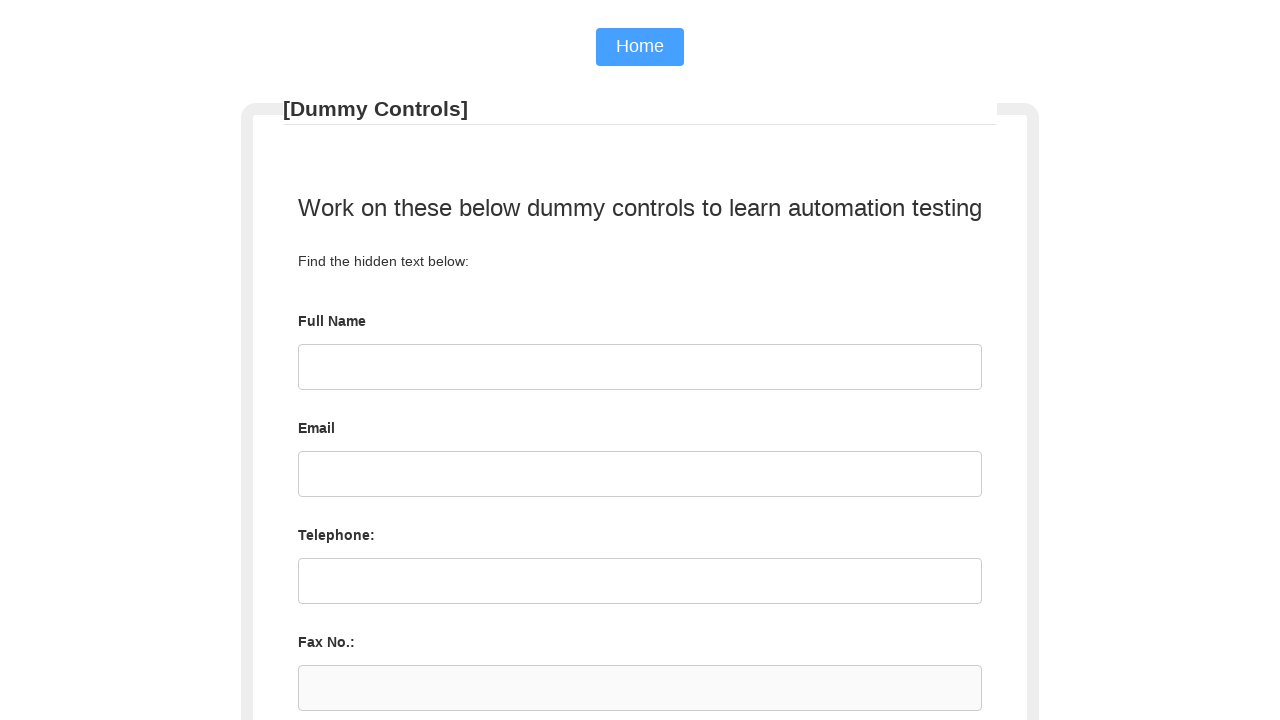